Tests drag-and-drop functionality on jQuery UI demo page by dragging an element from source to target within an iframe

Starting URL: https://jqueryui.com/droppable/

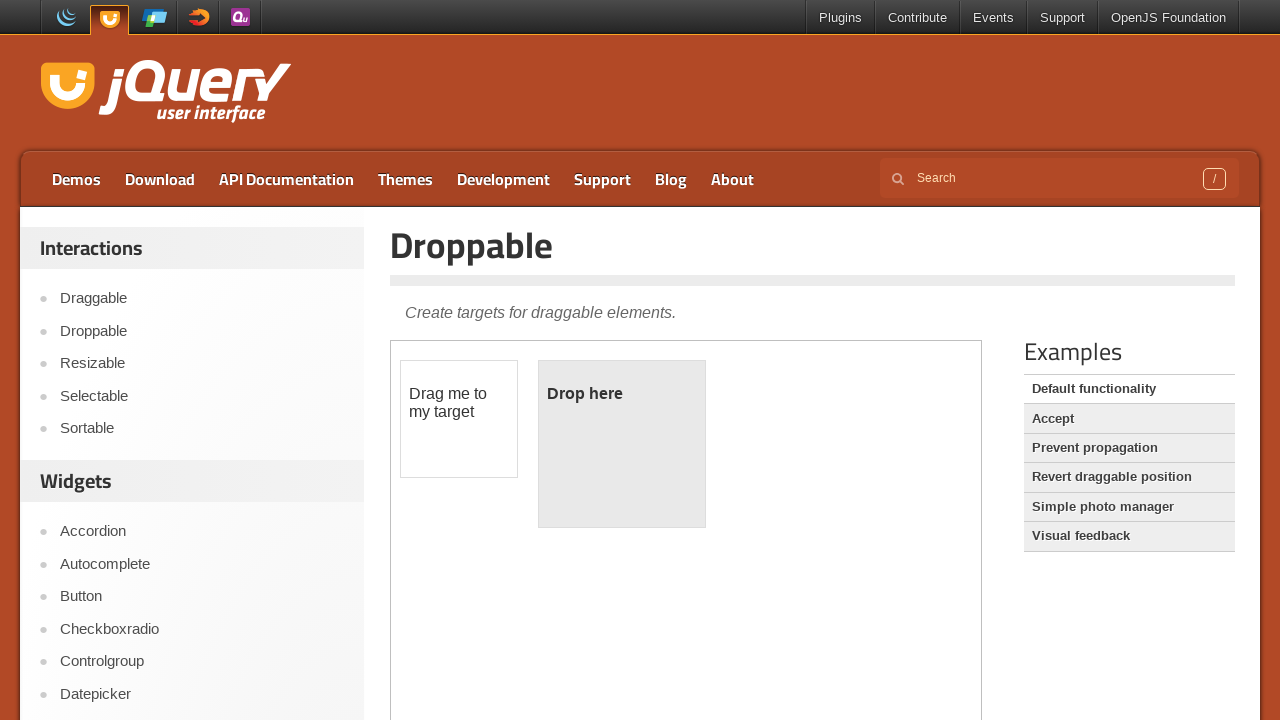

Located the demo iframe containing drag-and-drop elements
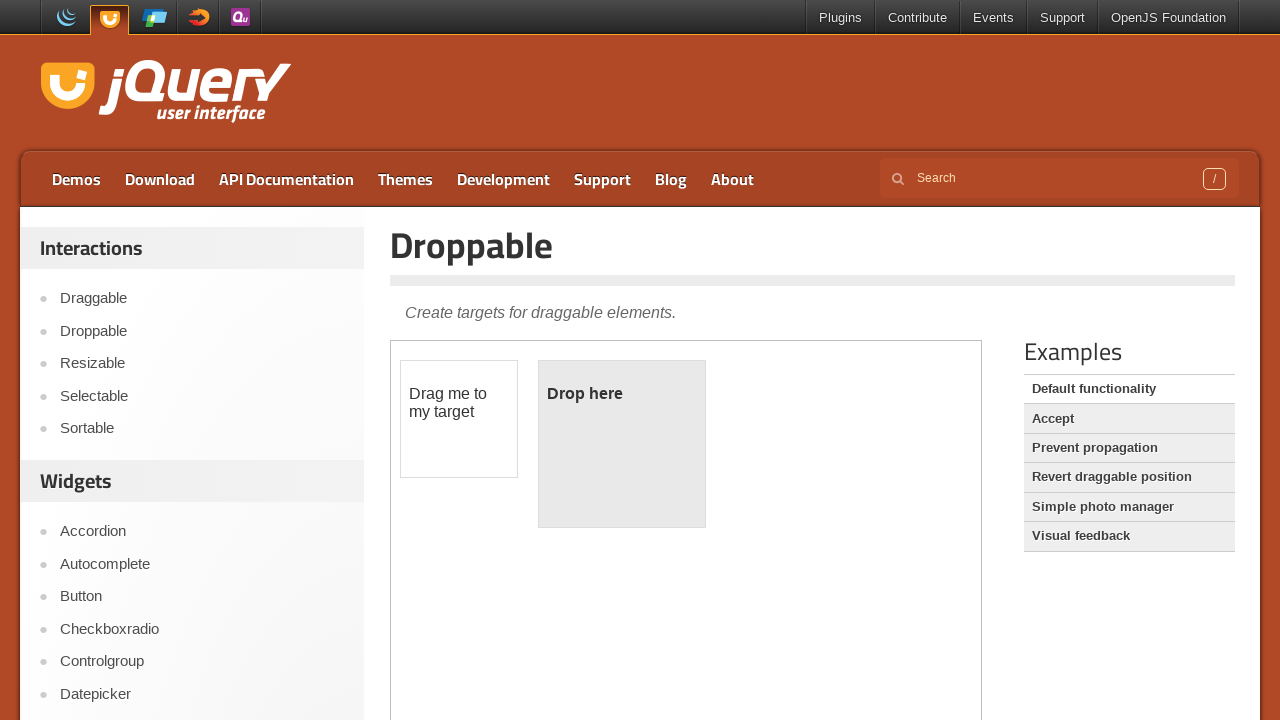

Located the draggable source element within the iframe
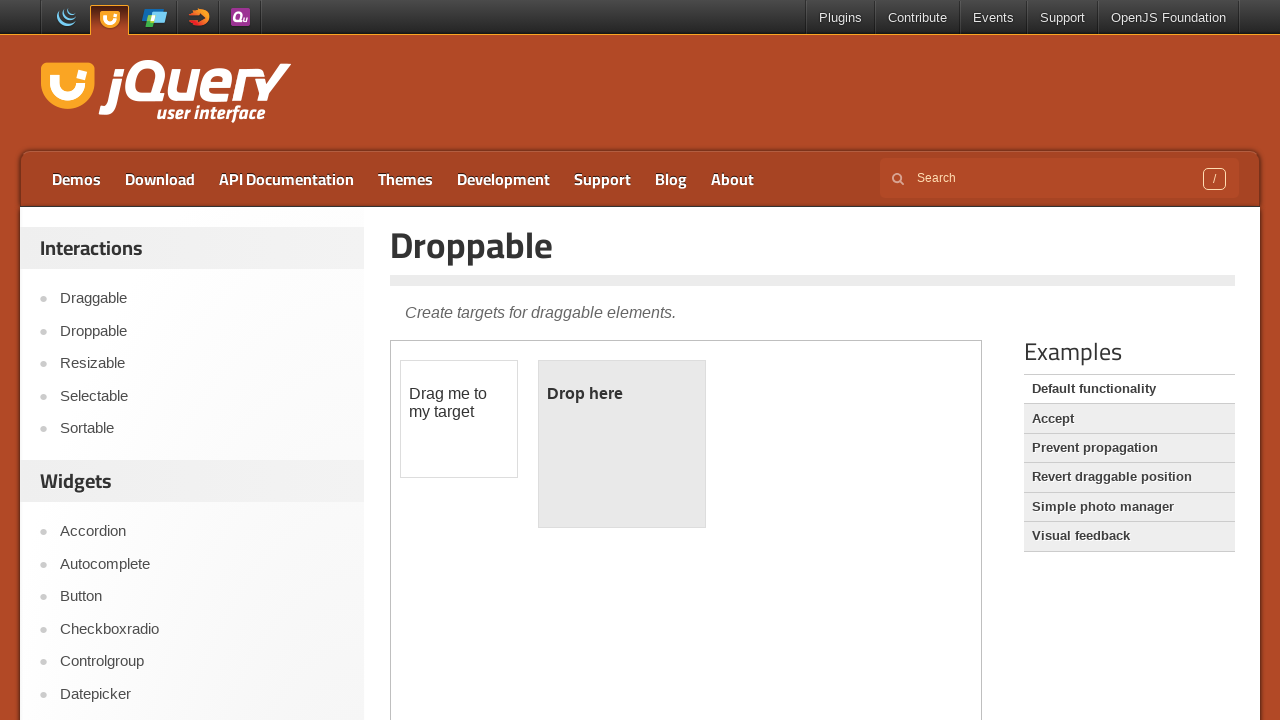

Located the droppable target element within the iframe
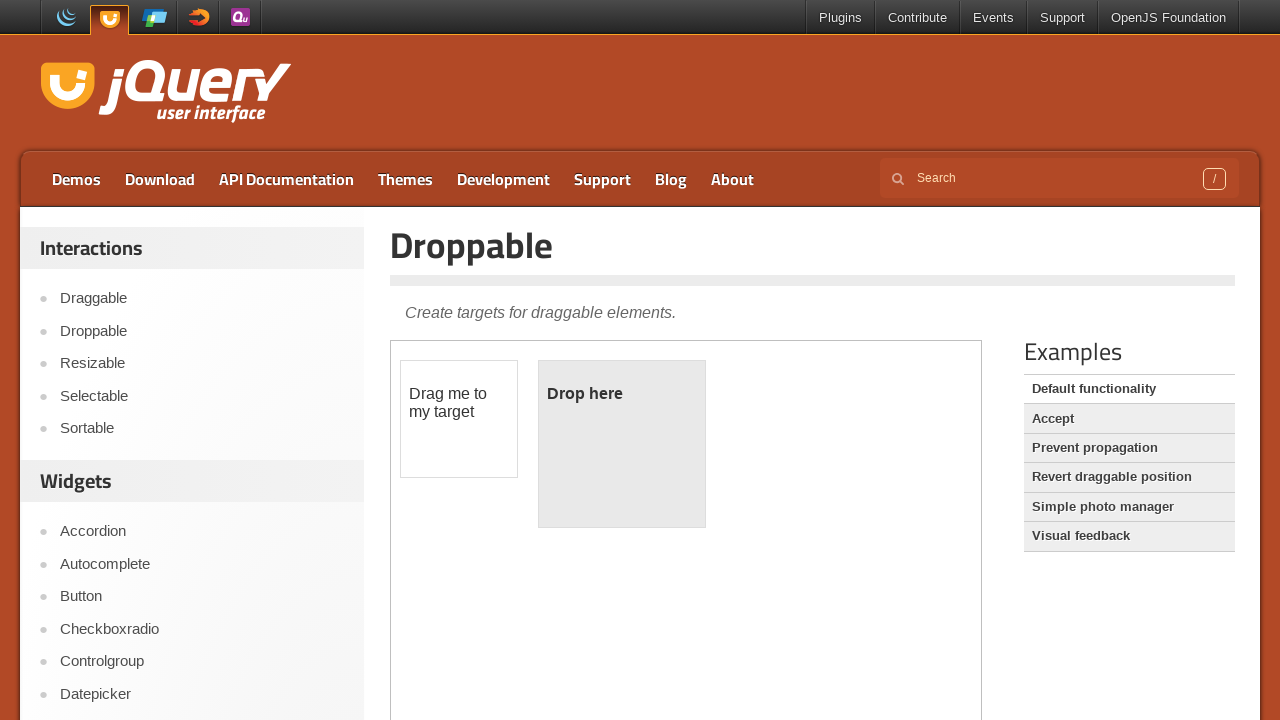

Dragged the source element and dropped it onto the target element at (622, 444)
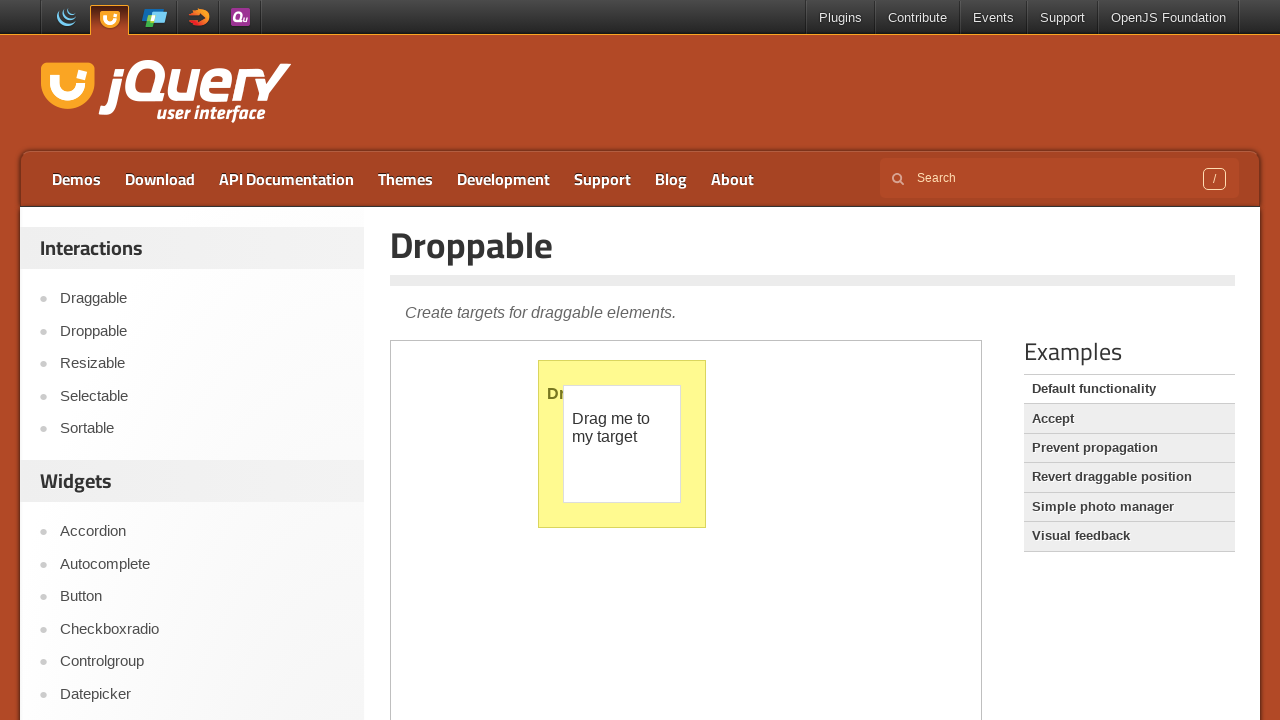

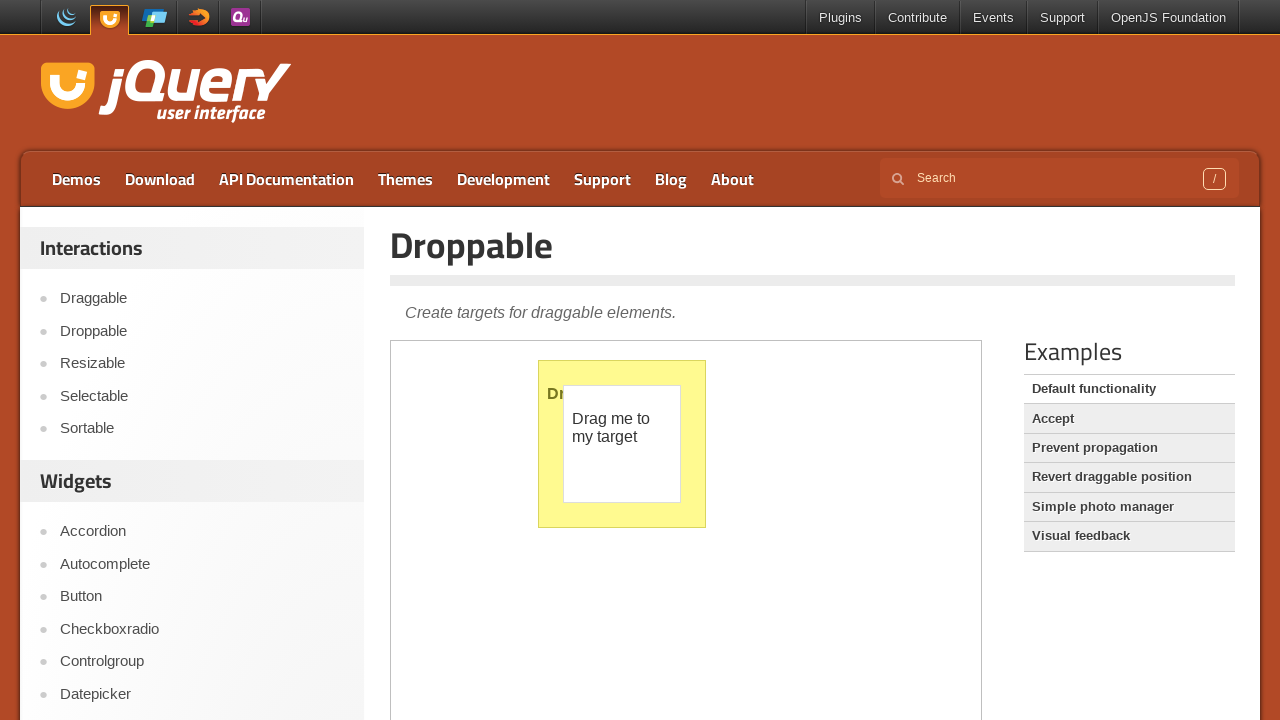